Navigates to a table page and clicks on the first column header to sort the table

Starting URL: https://rahulshettyacademy.com/seleniumPractise/#/offers

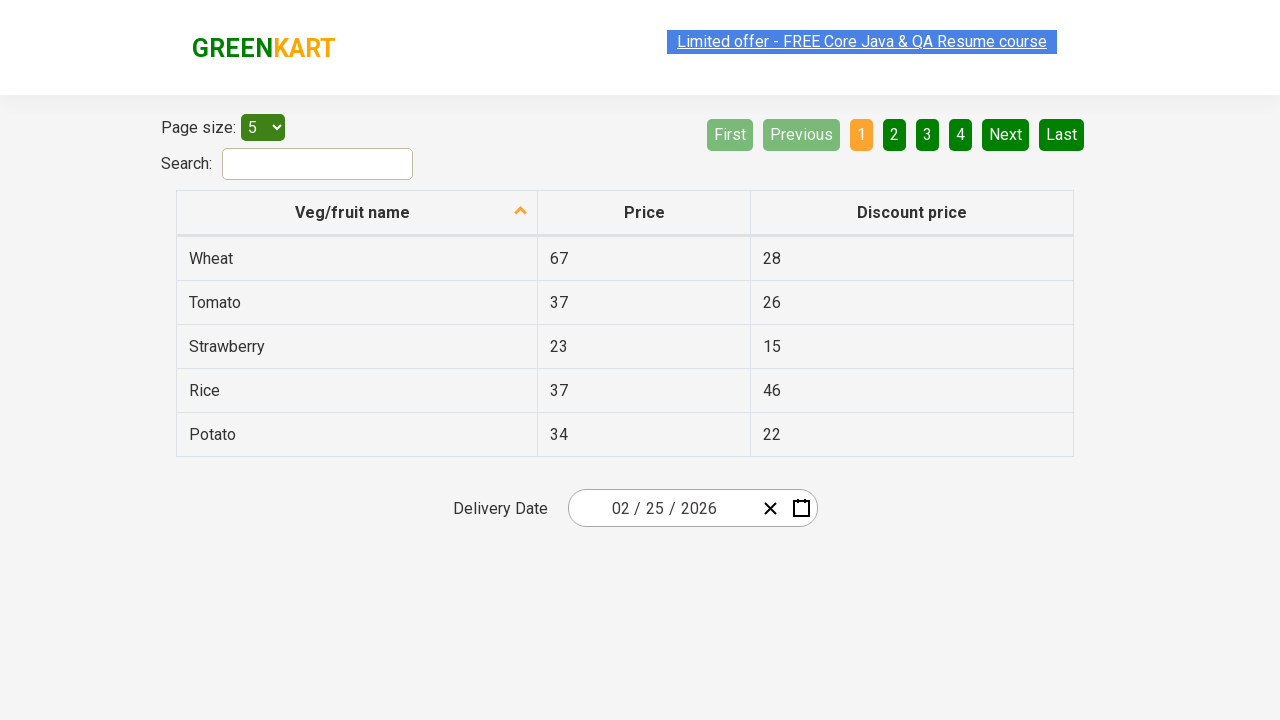

Navigated to offers table page
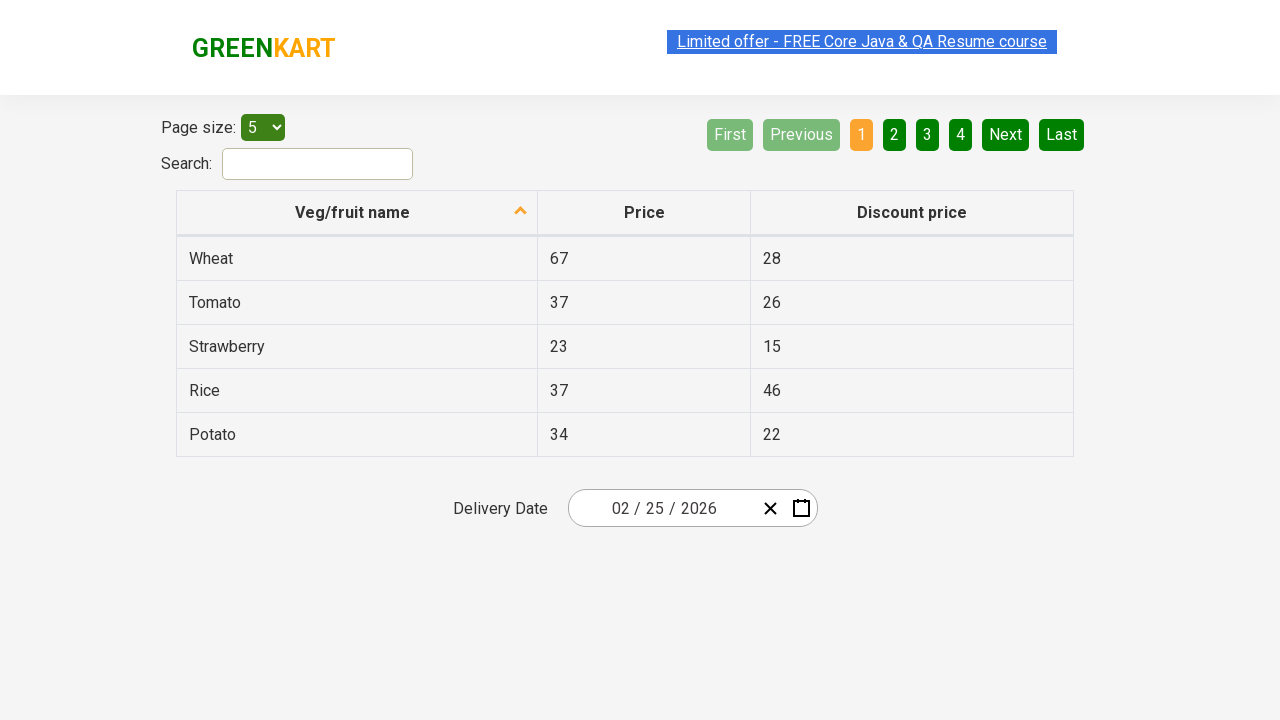

Clicked first column header to sort table at (357, 213) on xpath=//tr/th[1]
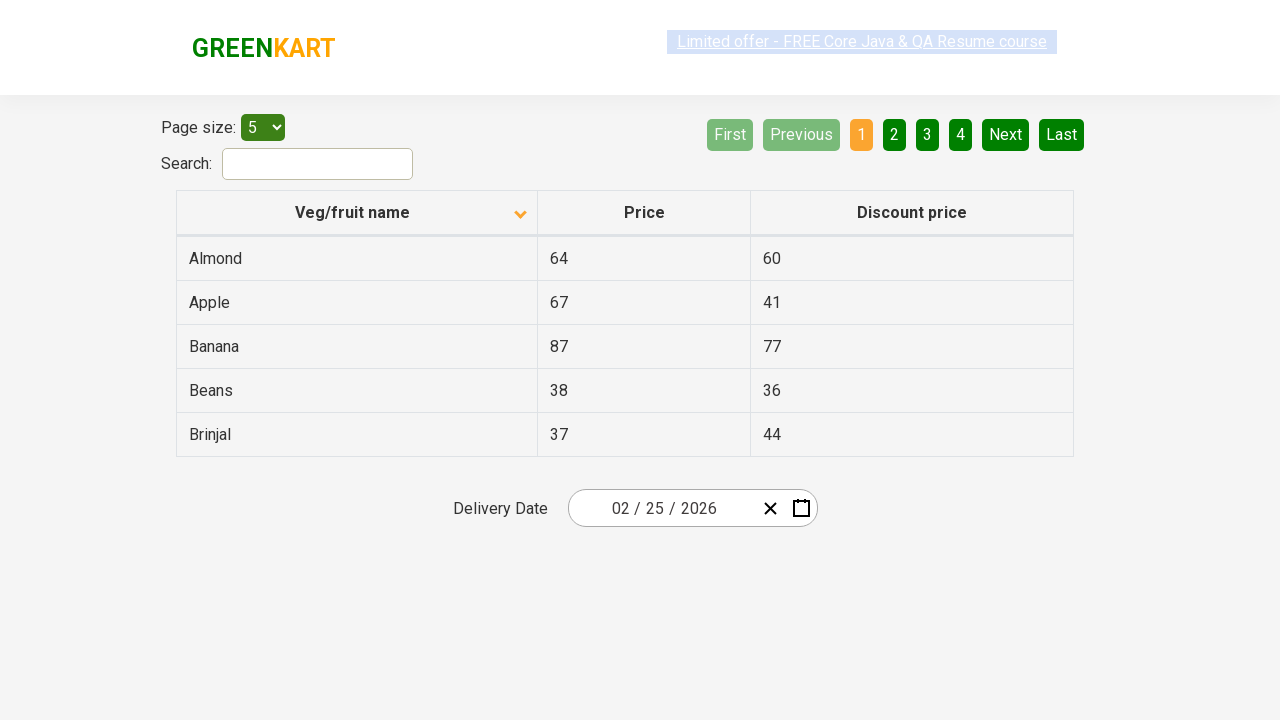

Table sorted and sorted elements loaded
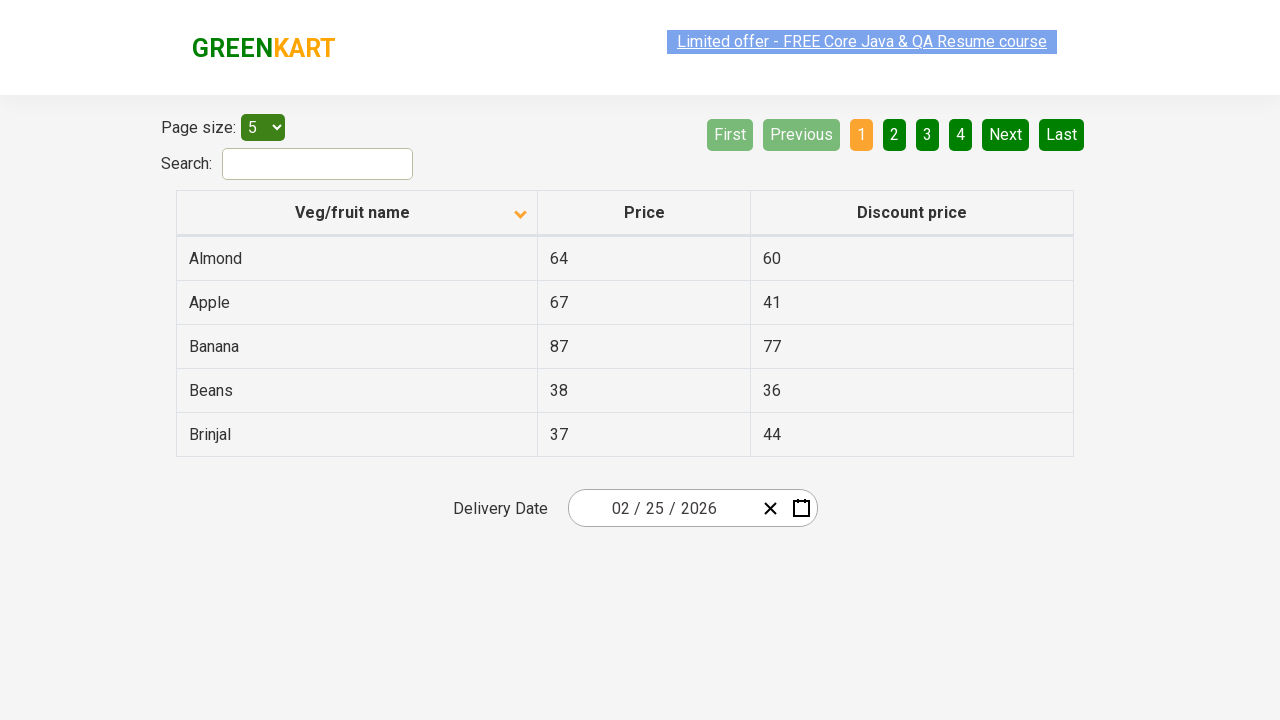

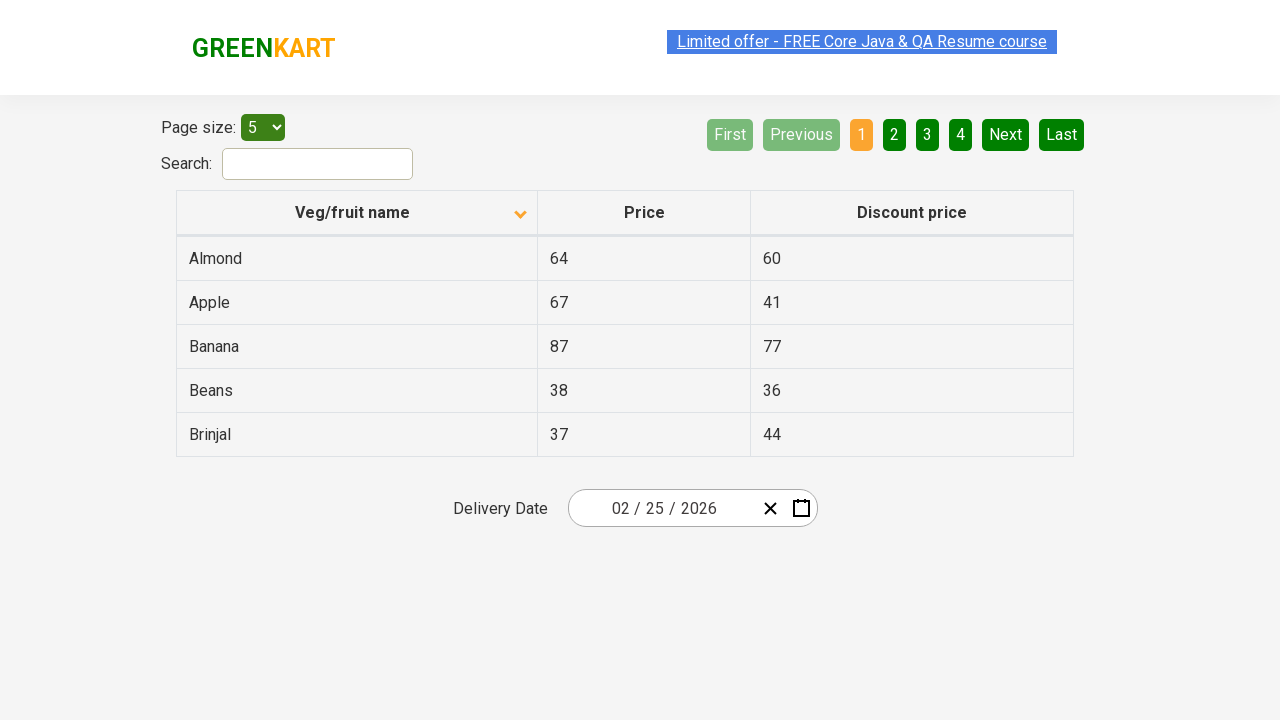